Tests drag and drop functionality by repeatedly dragging an element from one container to another and back, performing 5 iterations of the drag-and-drop cycle.

Starting URL: https://grotechminds.com/drag-and-drop/

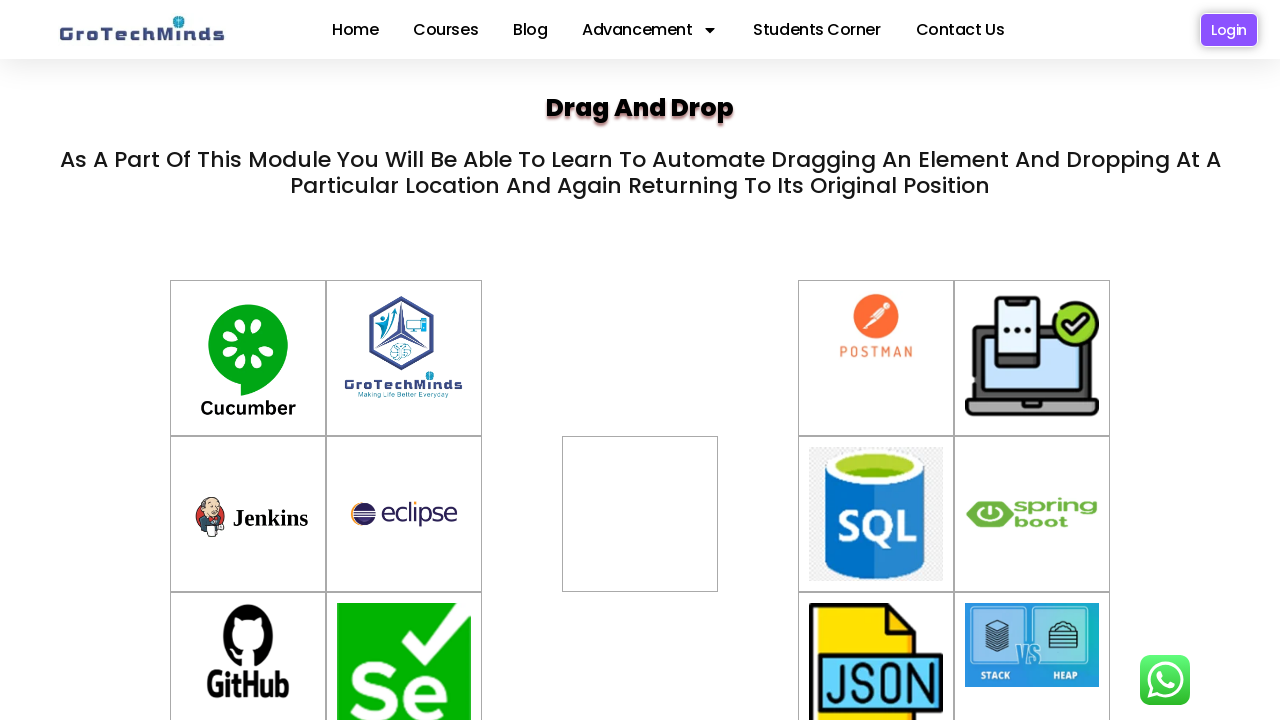

Waited for draggable container element to be visible
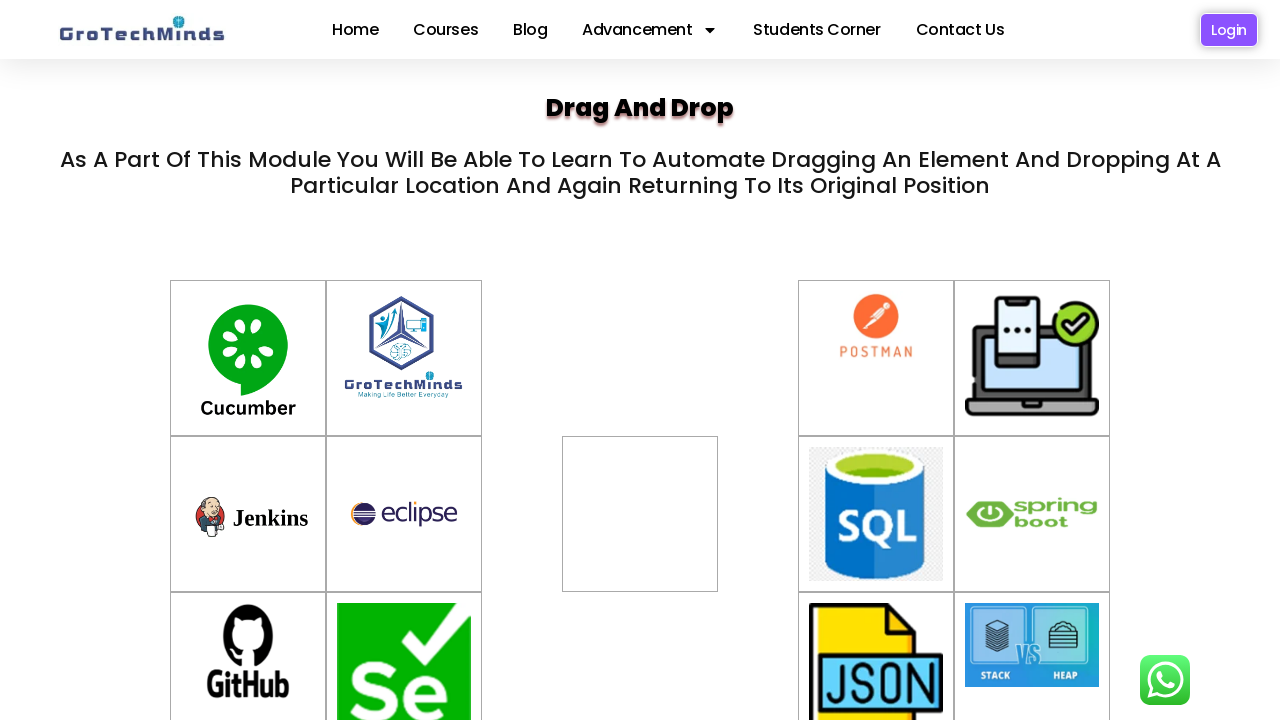

Waited for drop target element to be visible
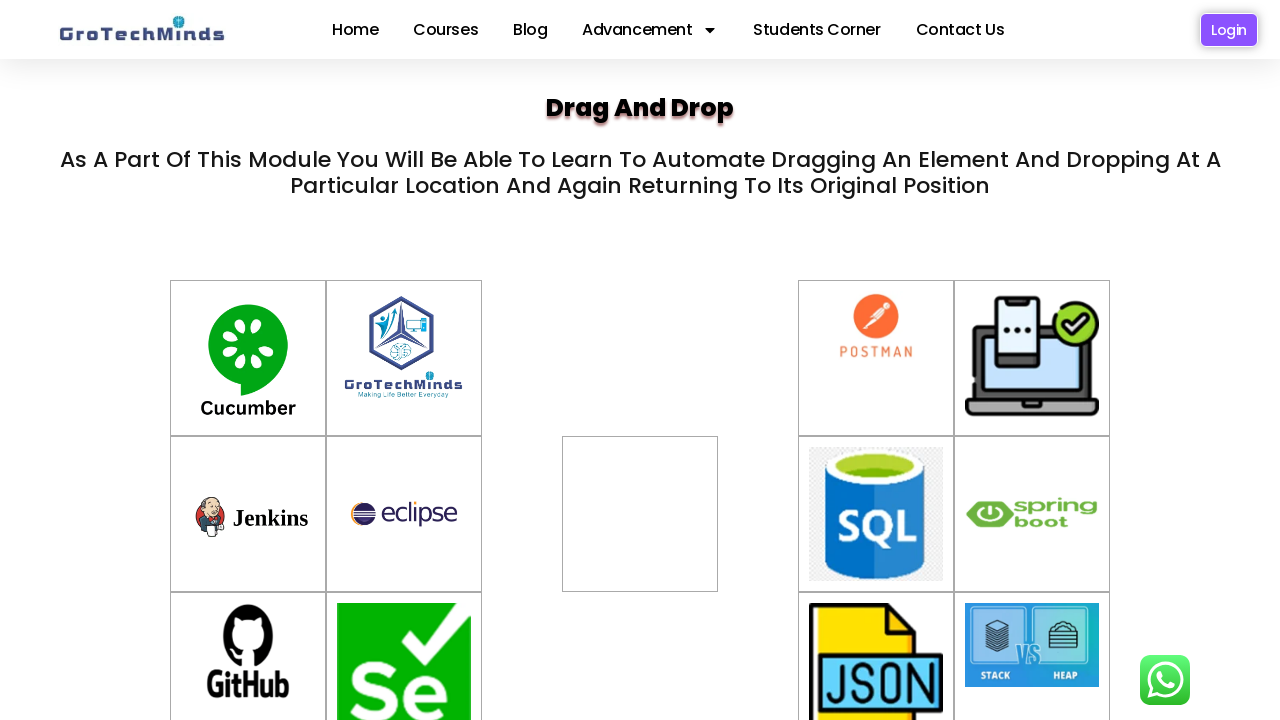

Dragged element from container to div2 (iteration 1) at (640, 514)
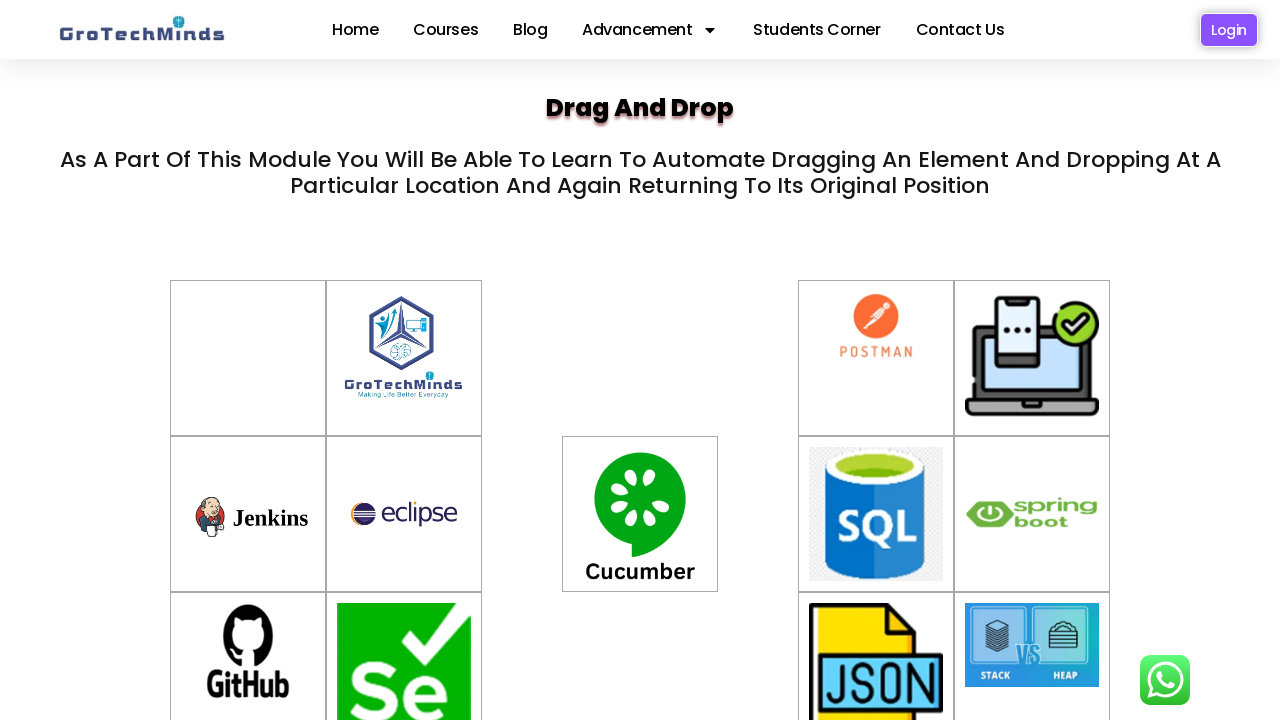

Dragged element from div2 back to container (iteration 1) at (248, 358)
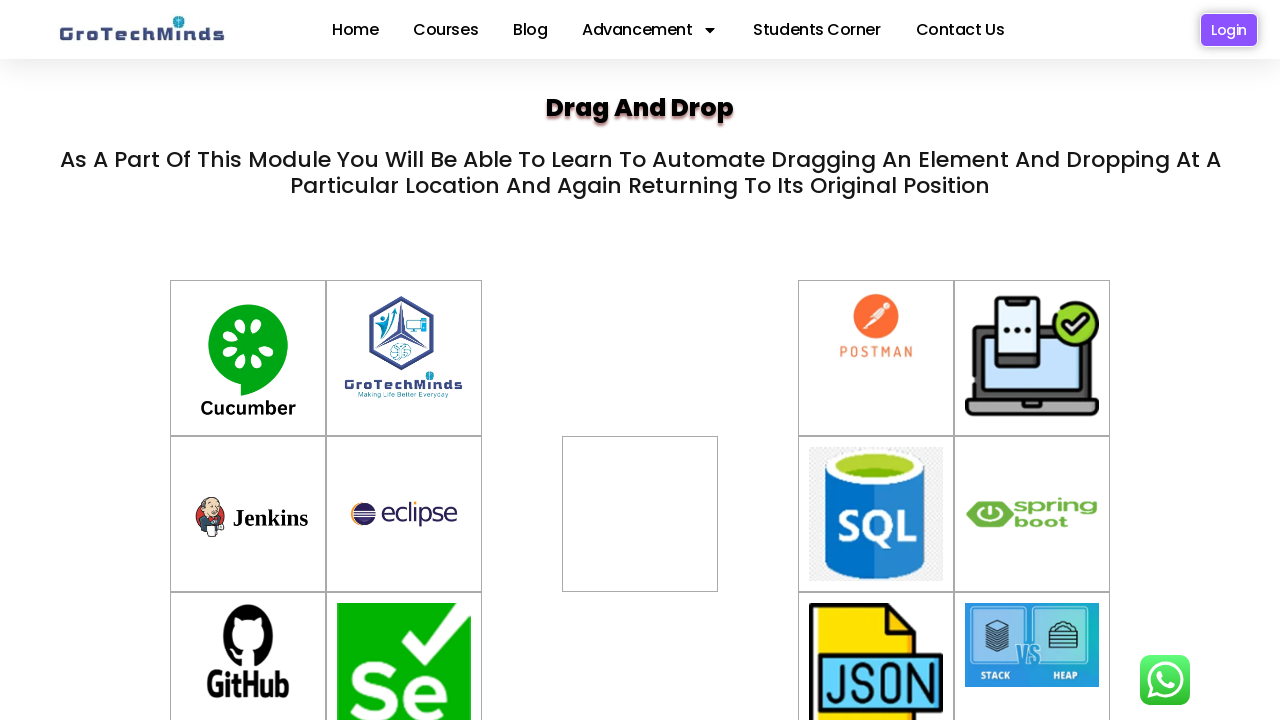

Dragged element from container to div2 (iteration 2) at (640, 514)
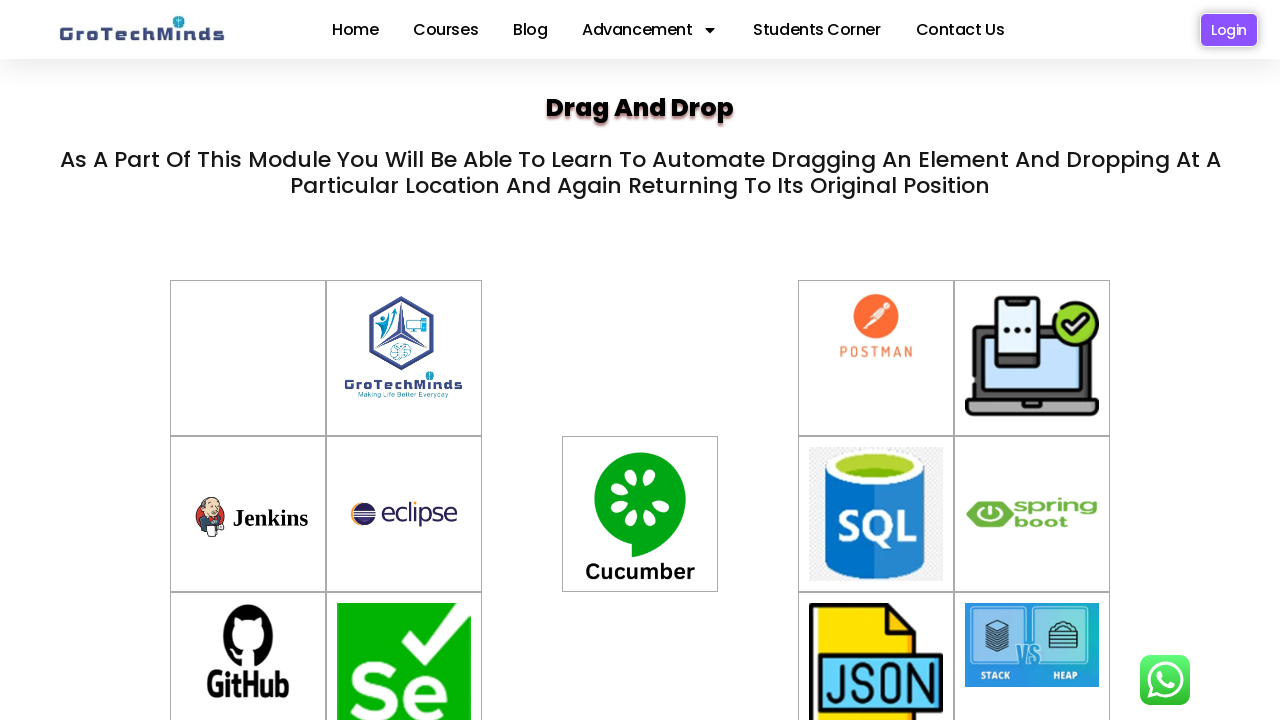

Dragged element from div2 back to container (iteration 2) at (248, 358)
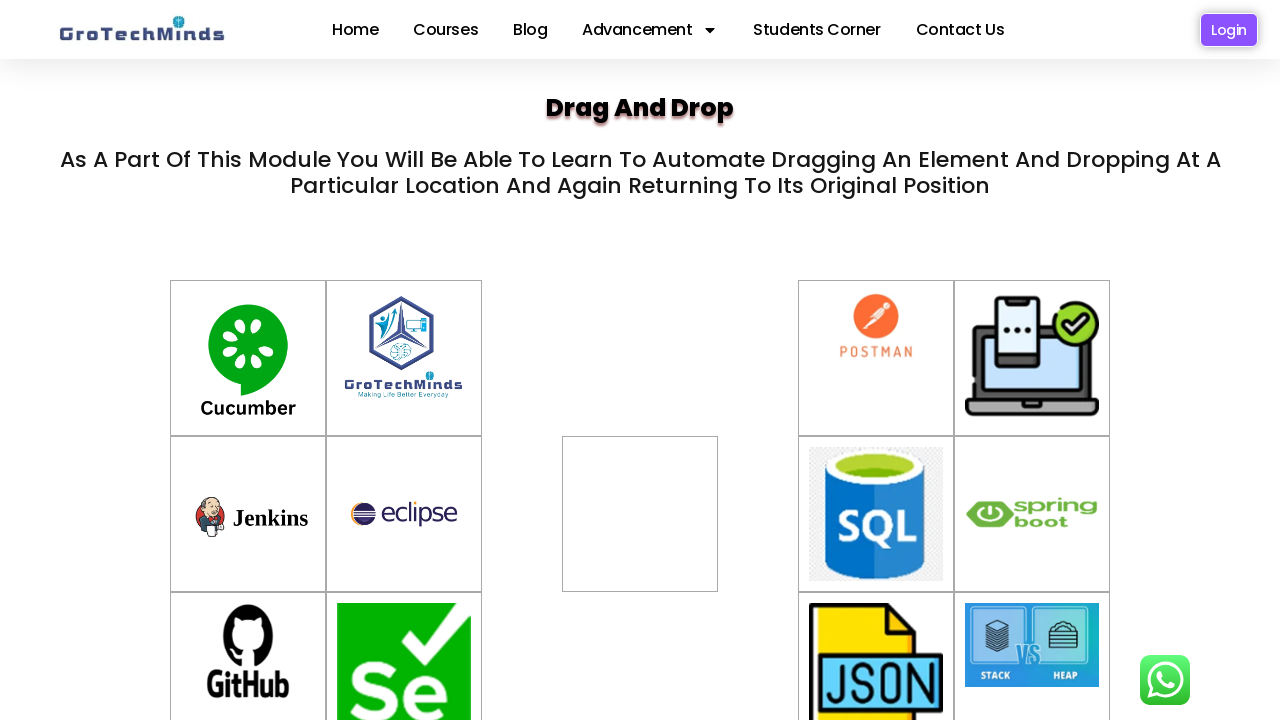

Dragged element from container to div2 (iteration 3) at (640, 514)
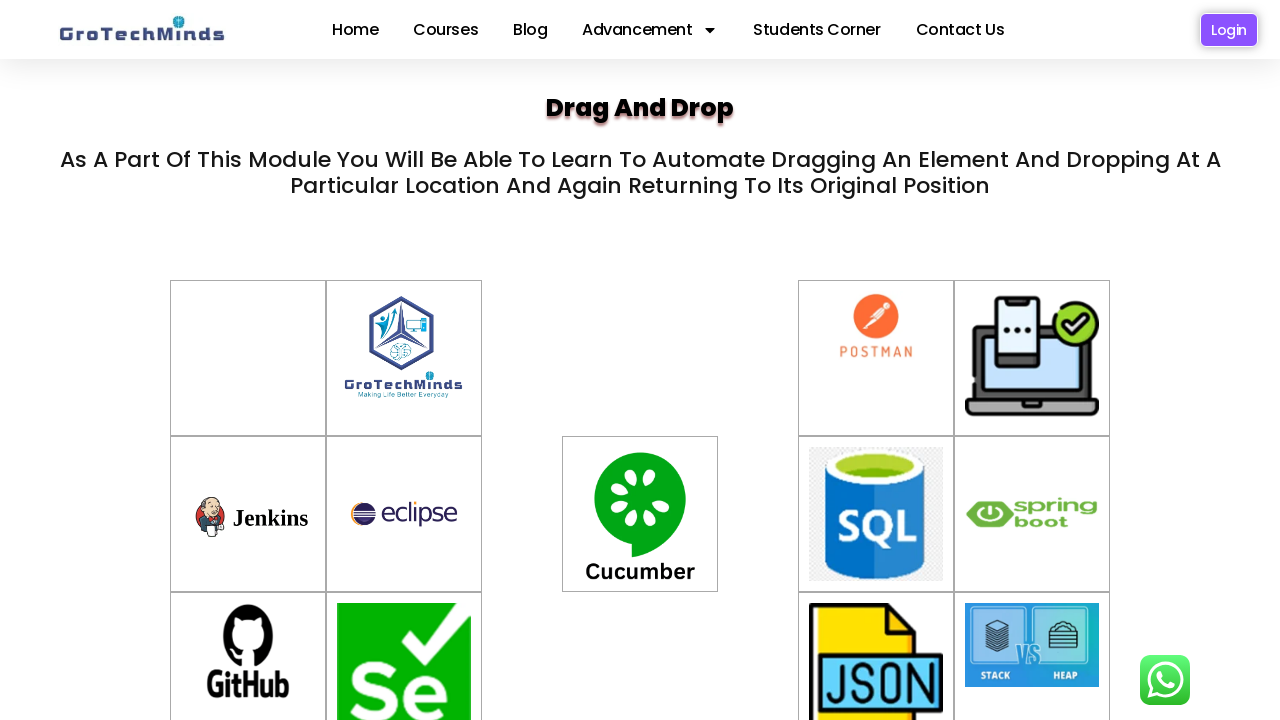

Dragged element from div2 back to container (iteration 3) at (248, 358)
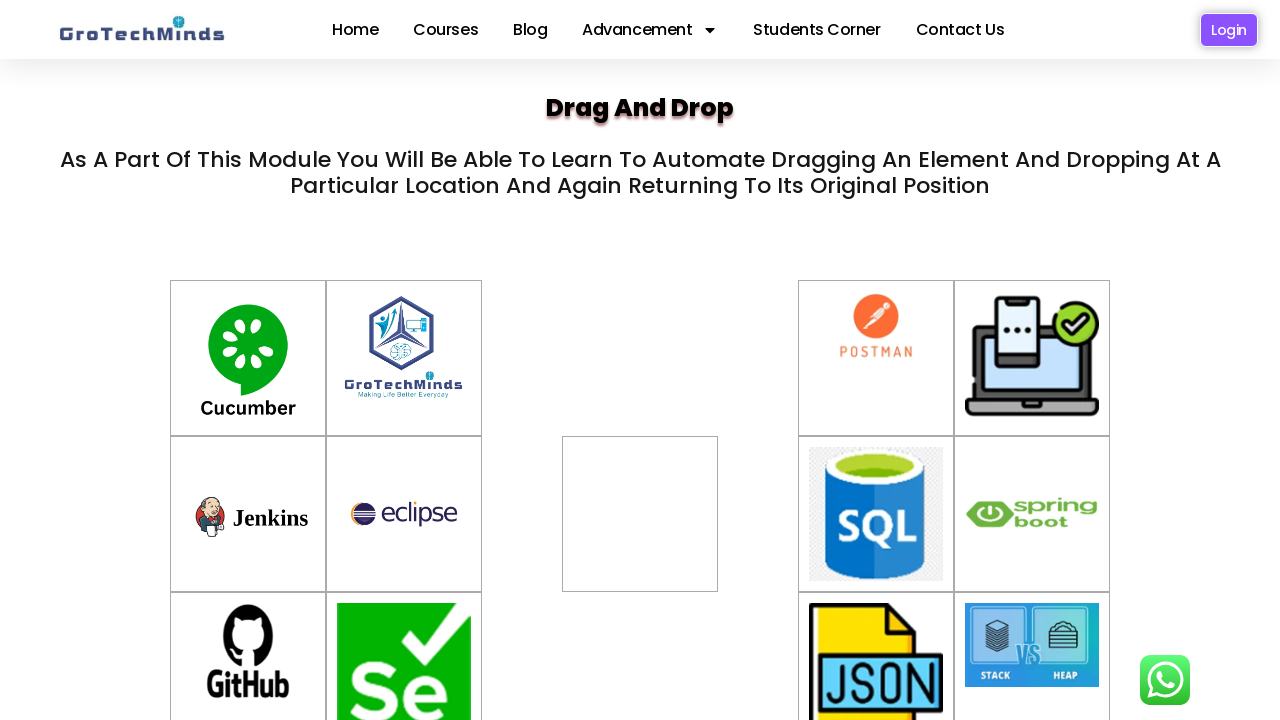

Dragged element from container to div2 (iteration 4) at (640, 514)
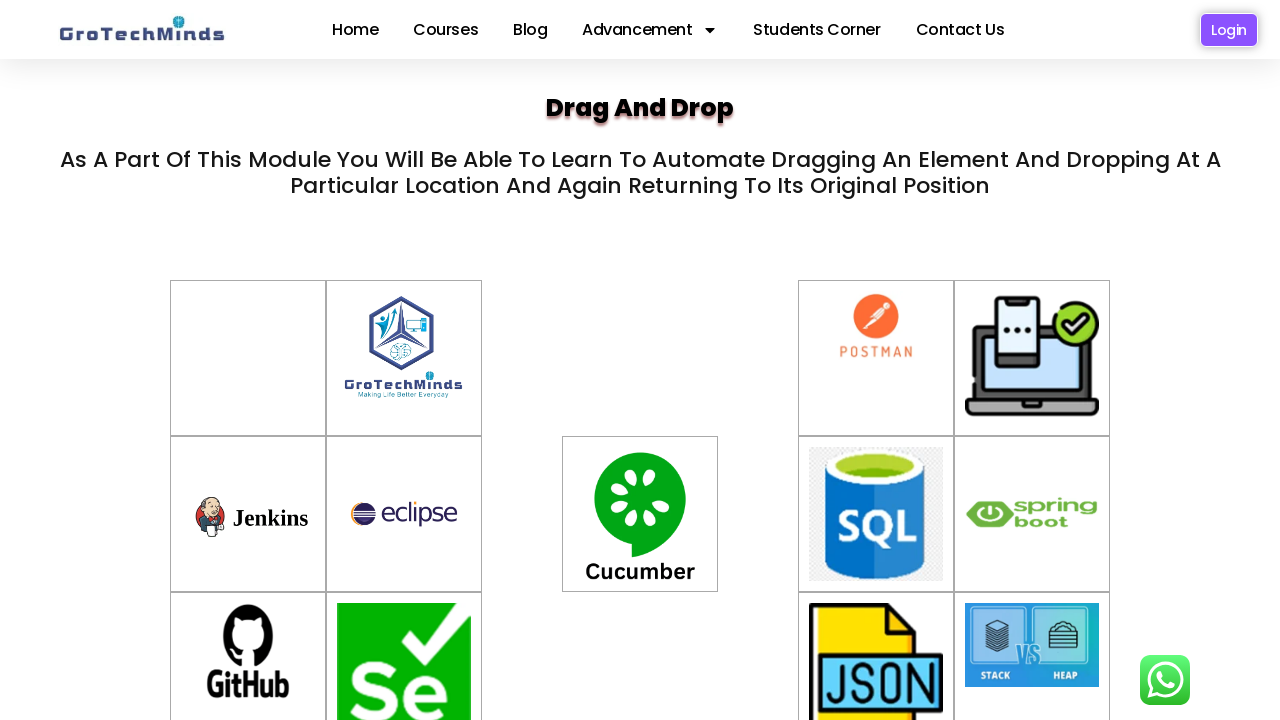

Dragged element from div2 back to container (iteration 4) at (248, 358)
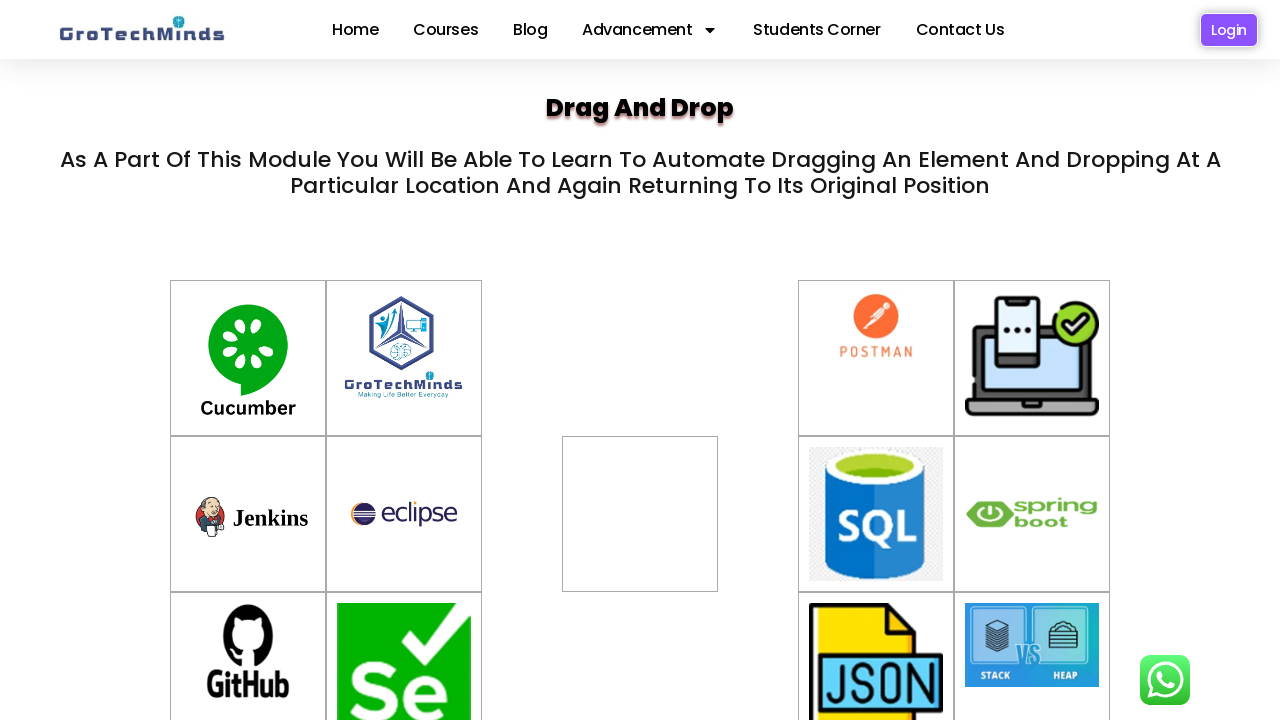

Dragged element from container to div2 (iteration 5) at (640, 514)
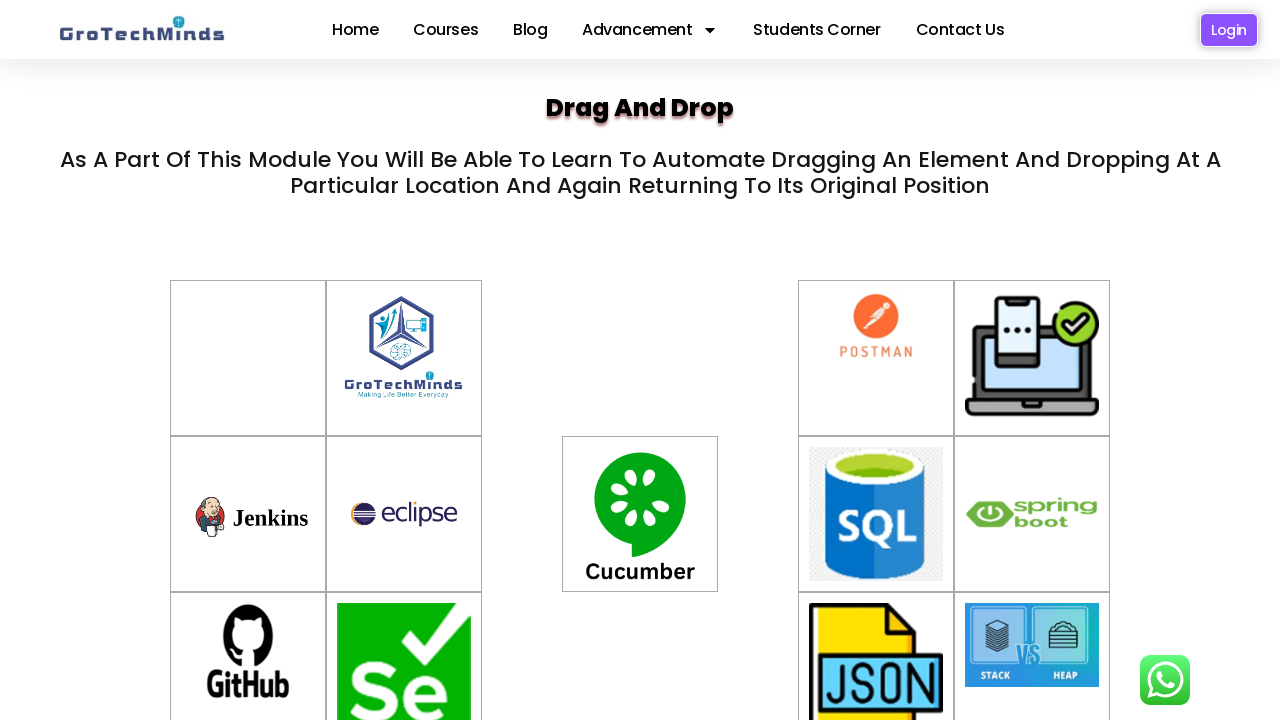

Dragged element from div2 back to container (iteration 5) at (248, 358)
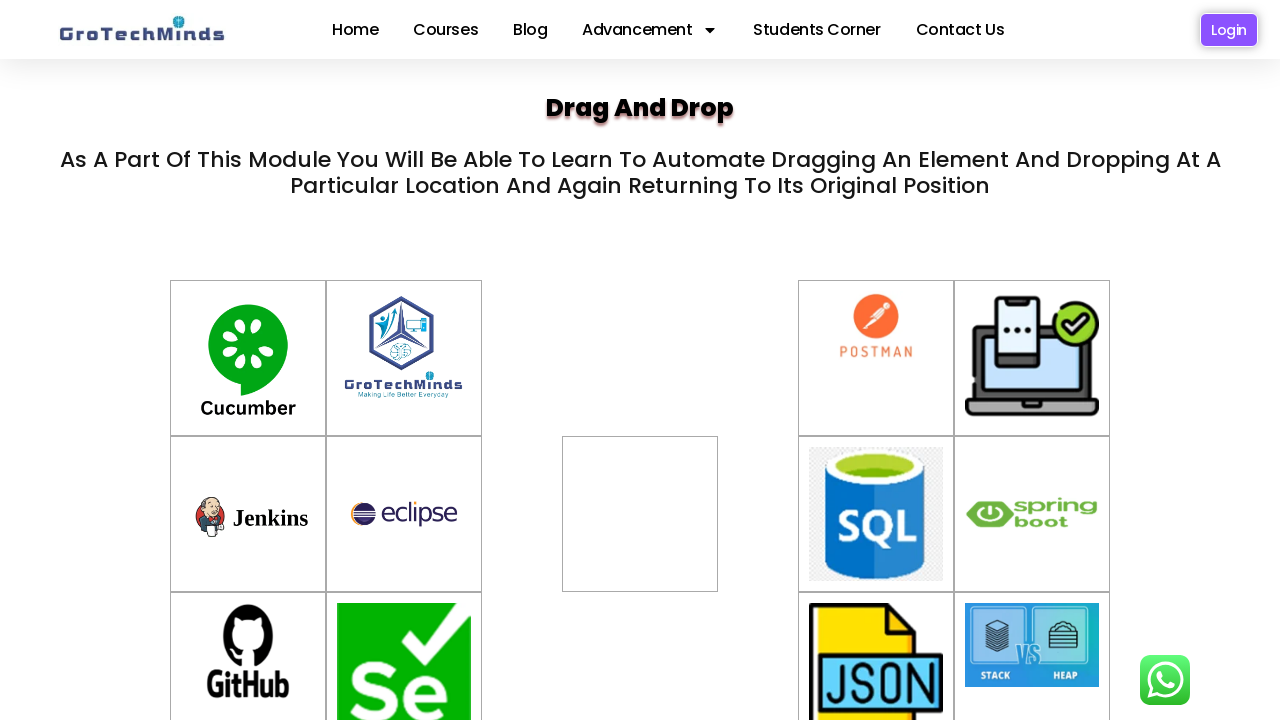

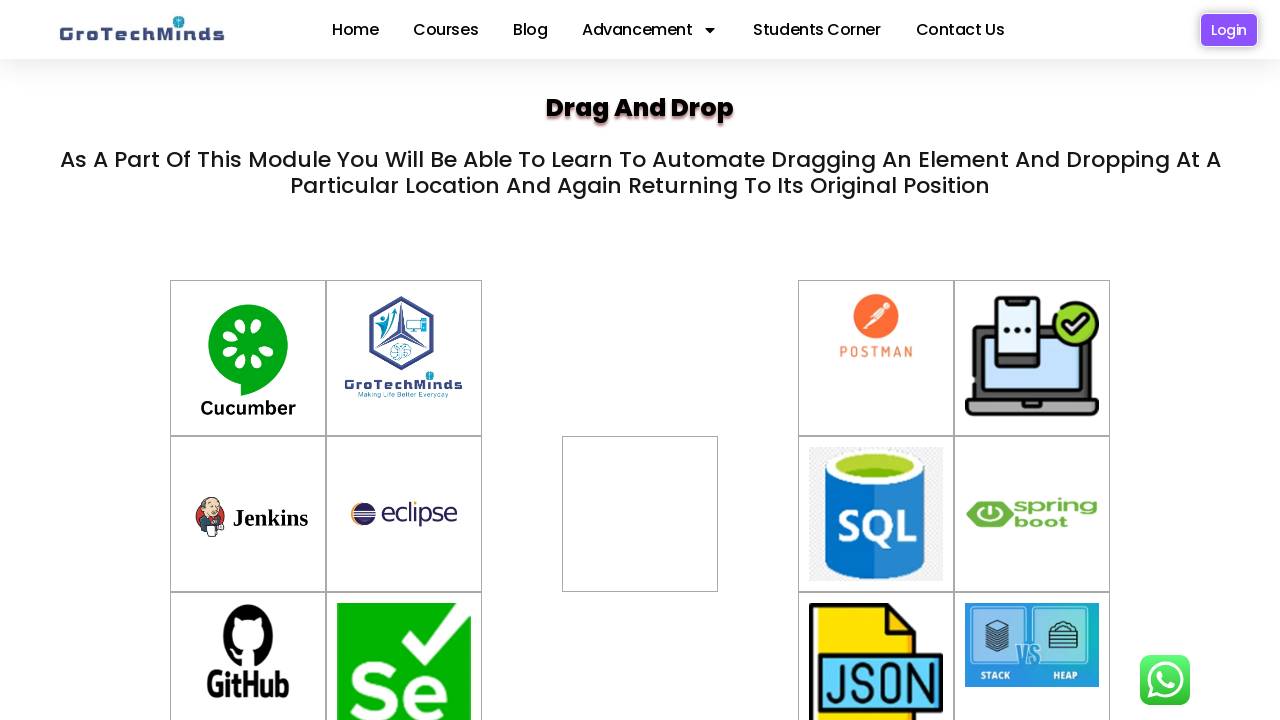